Tests a web form by entering text into a text box and clicking the submit button, then verifies the confirmation message appears.

Starting URL: https://www.selenium.dev/selenium/web/web-form.html

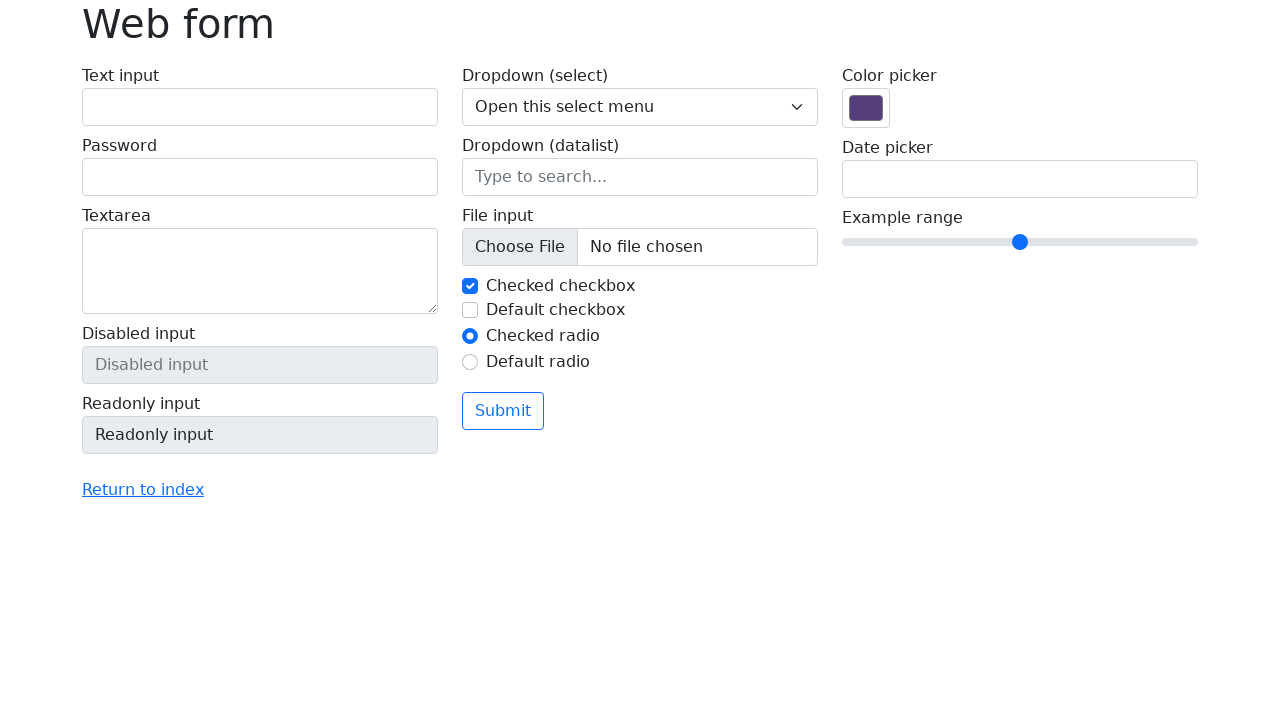

Filled text field with 'Selenium' on input[name='my-text']
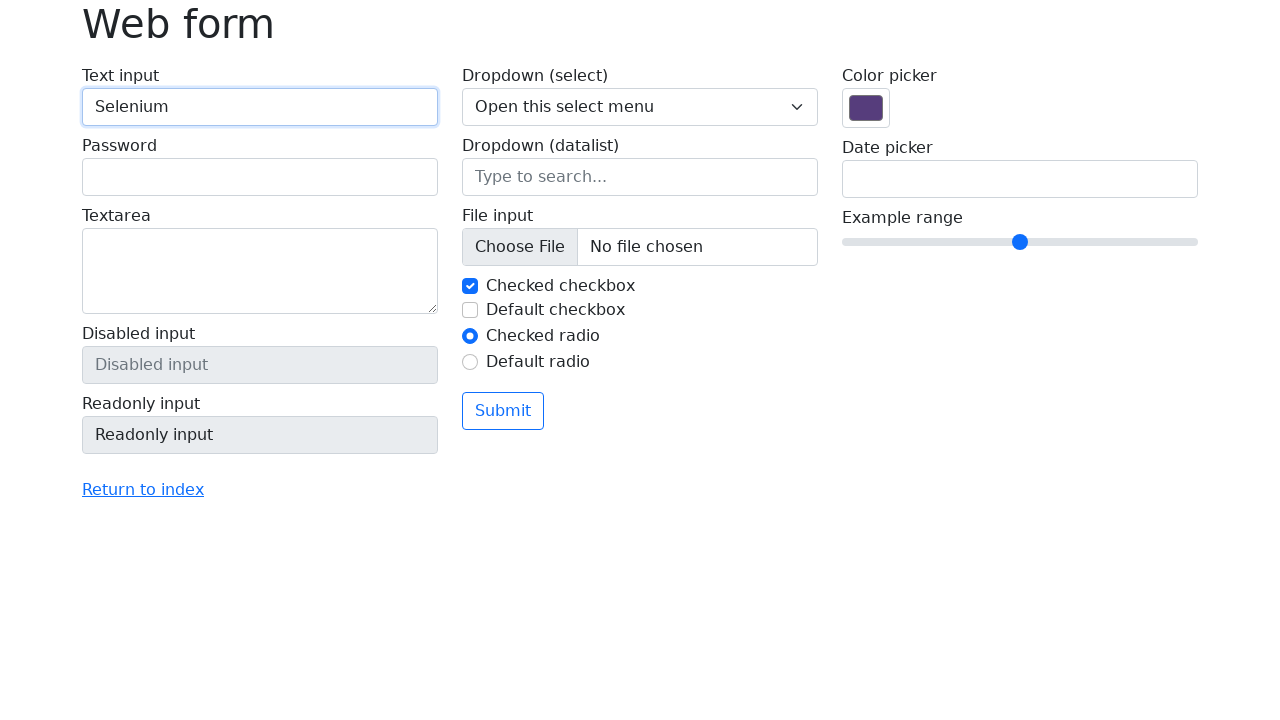

Clicked submit button at (503, 411) on button
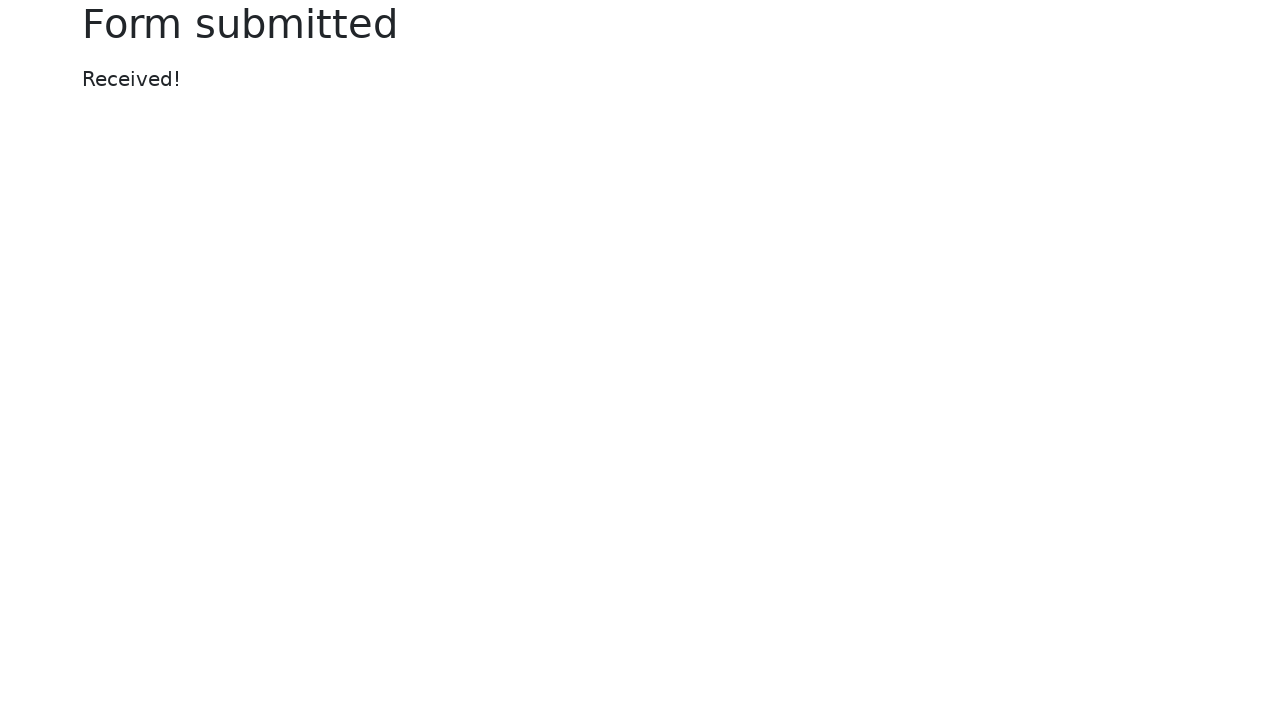

Confirmation message appeared
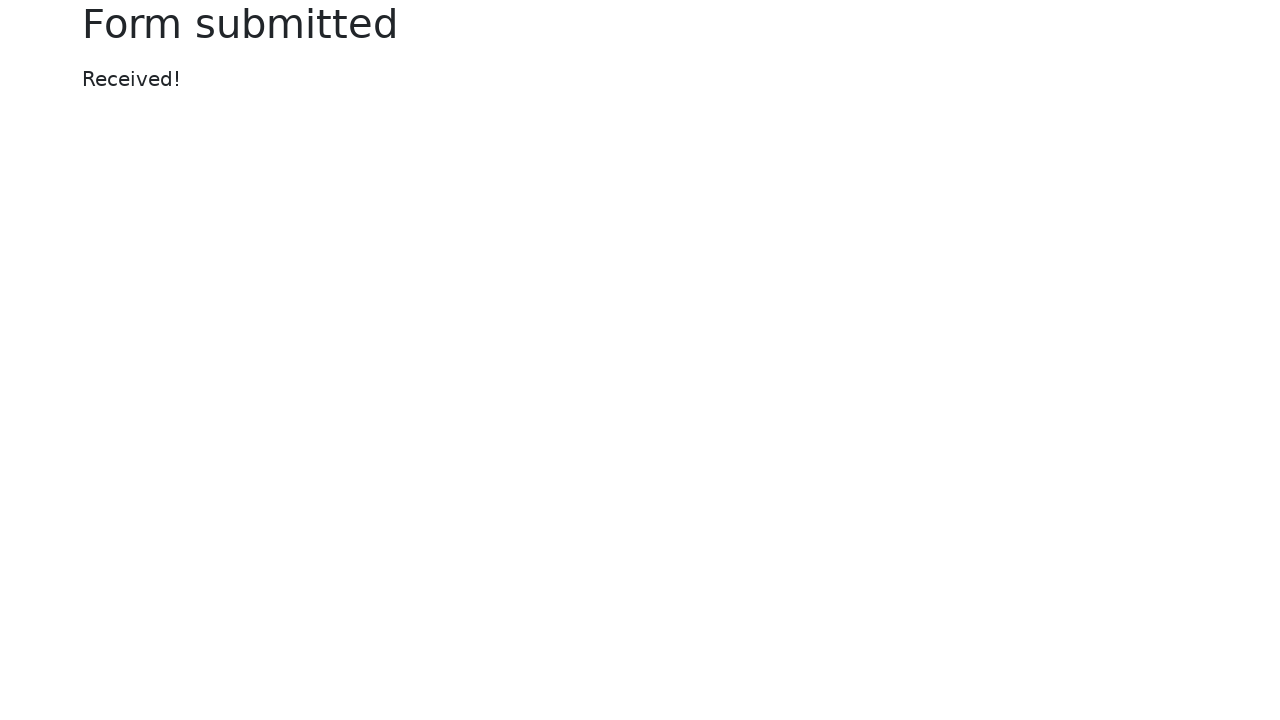

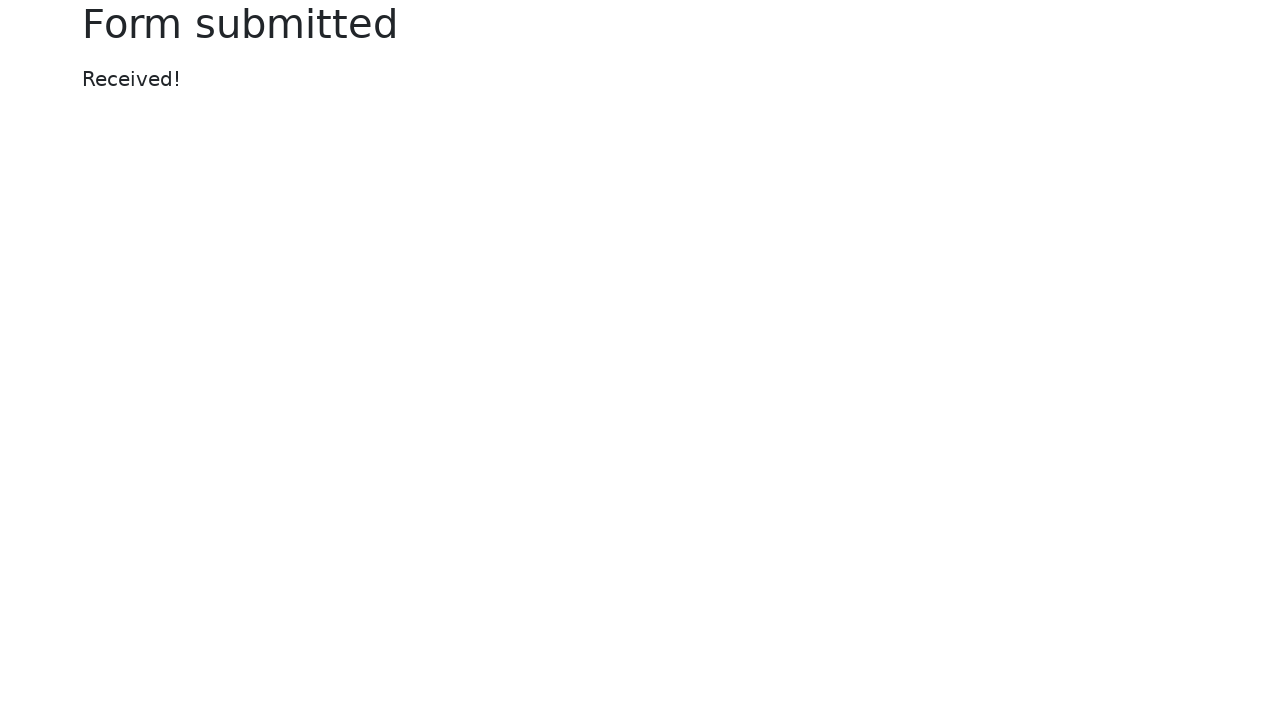